Tests drag and drop functionality by dragging an element to a drop zone and then dragging it back to its original position

Starting URL: http://jqueryui.com/droppable/

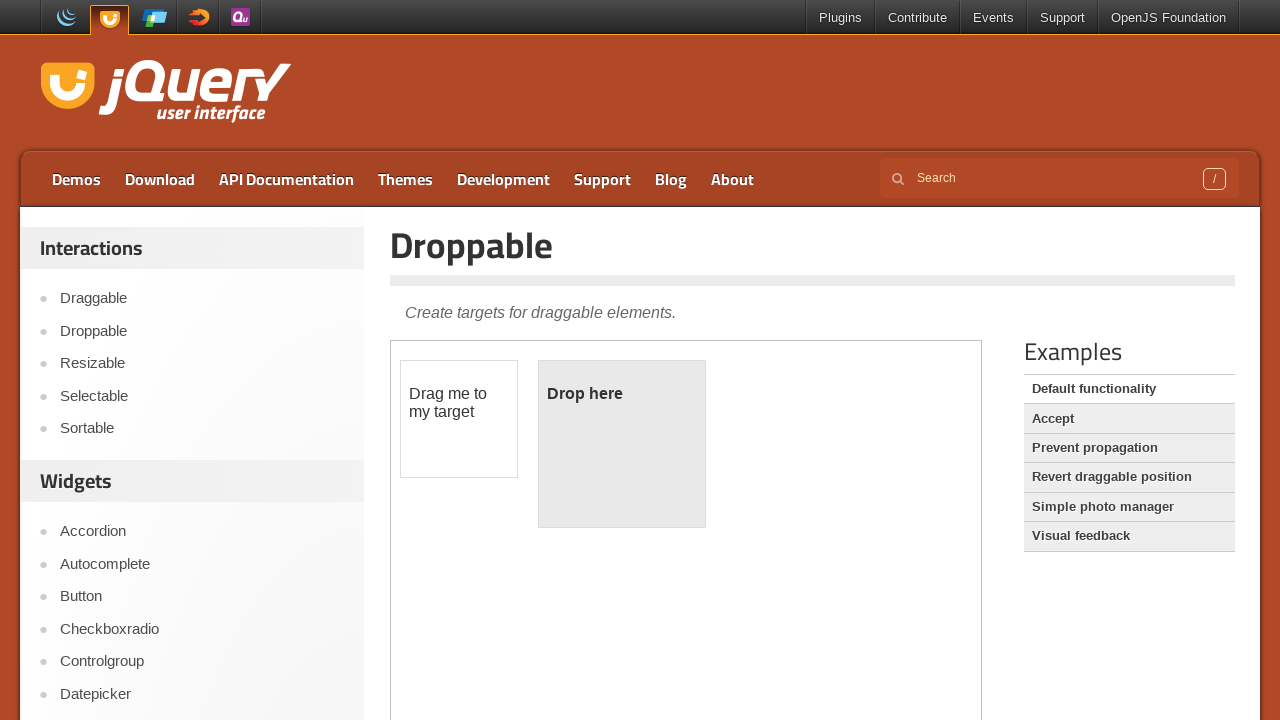

Located the iframe containing the drag and drop demo
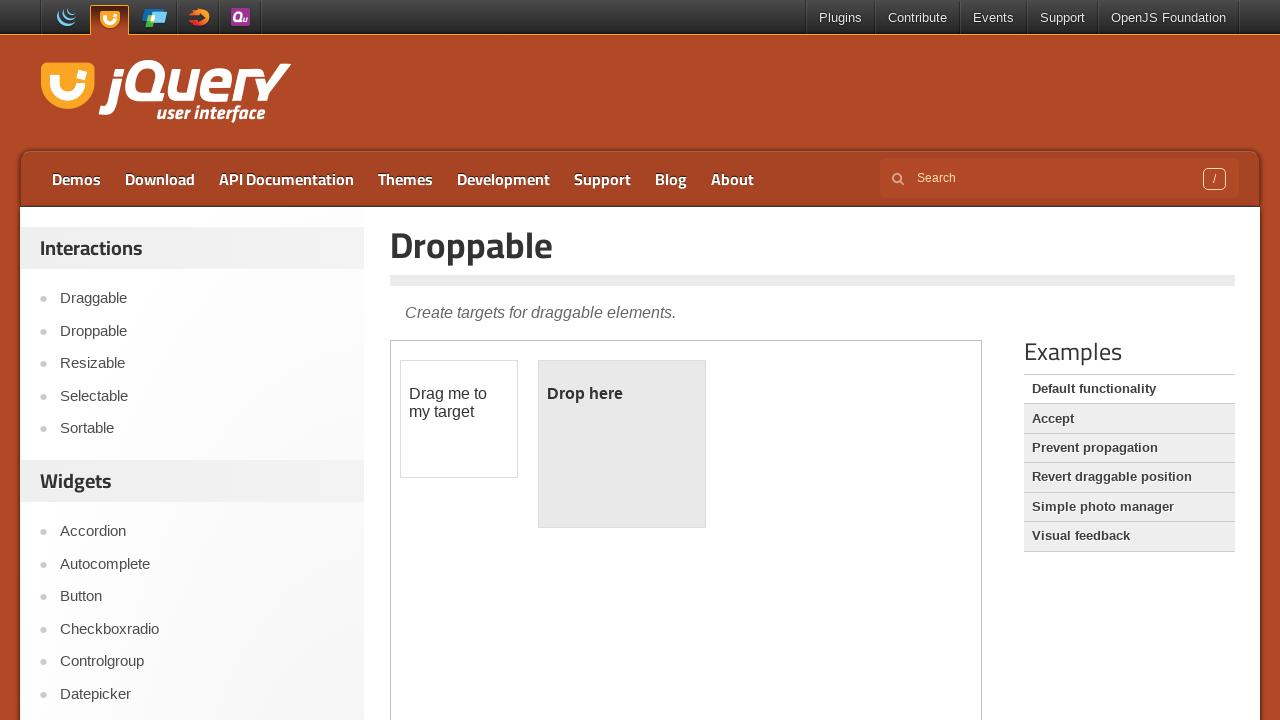

Located the draggable element
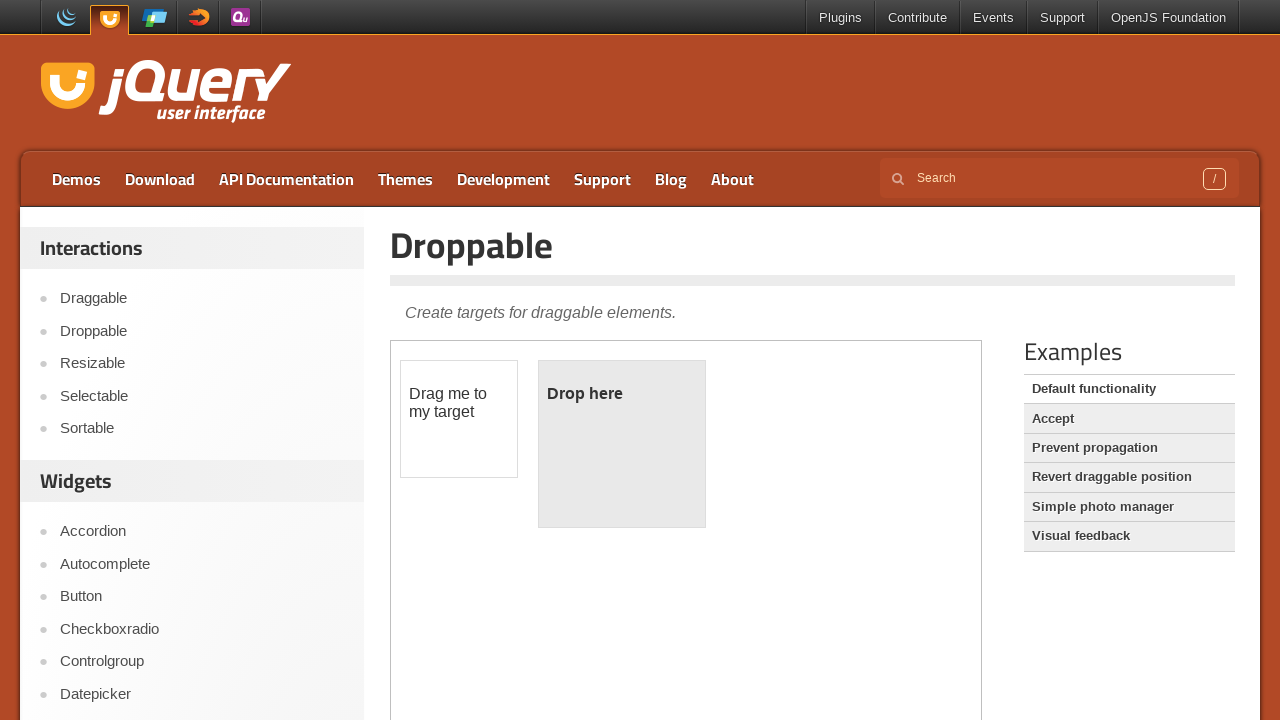

Located the droppable zone
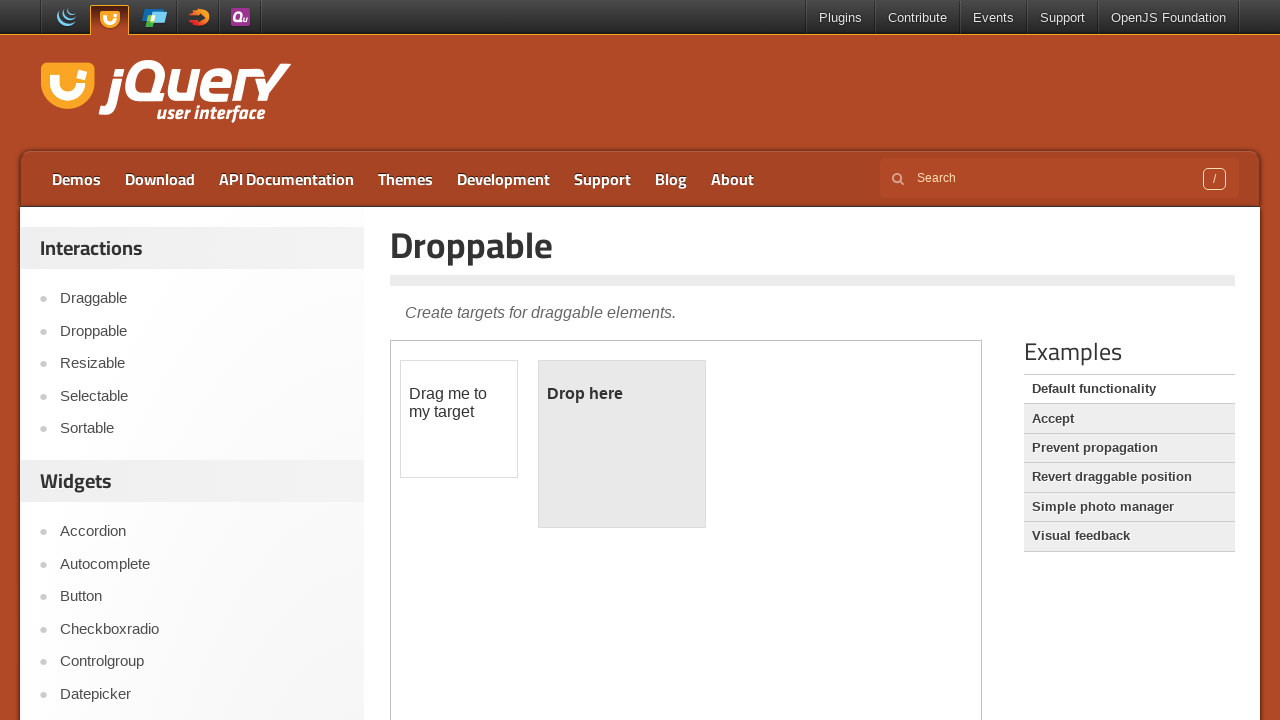

Retrieved initial bounding box of draggable element
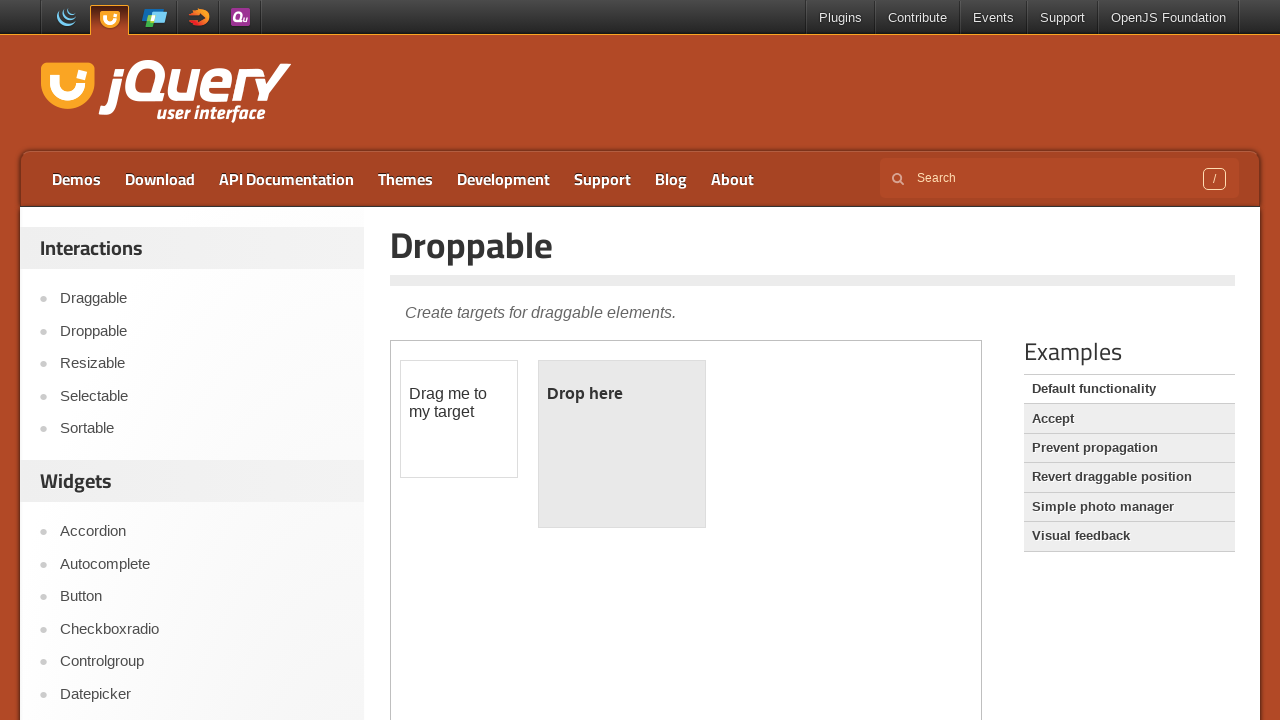

Captured initial position: x=400.109375, y=359.875
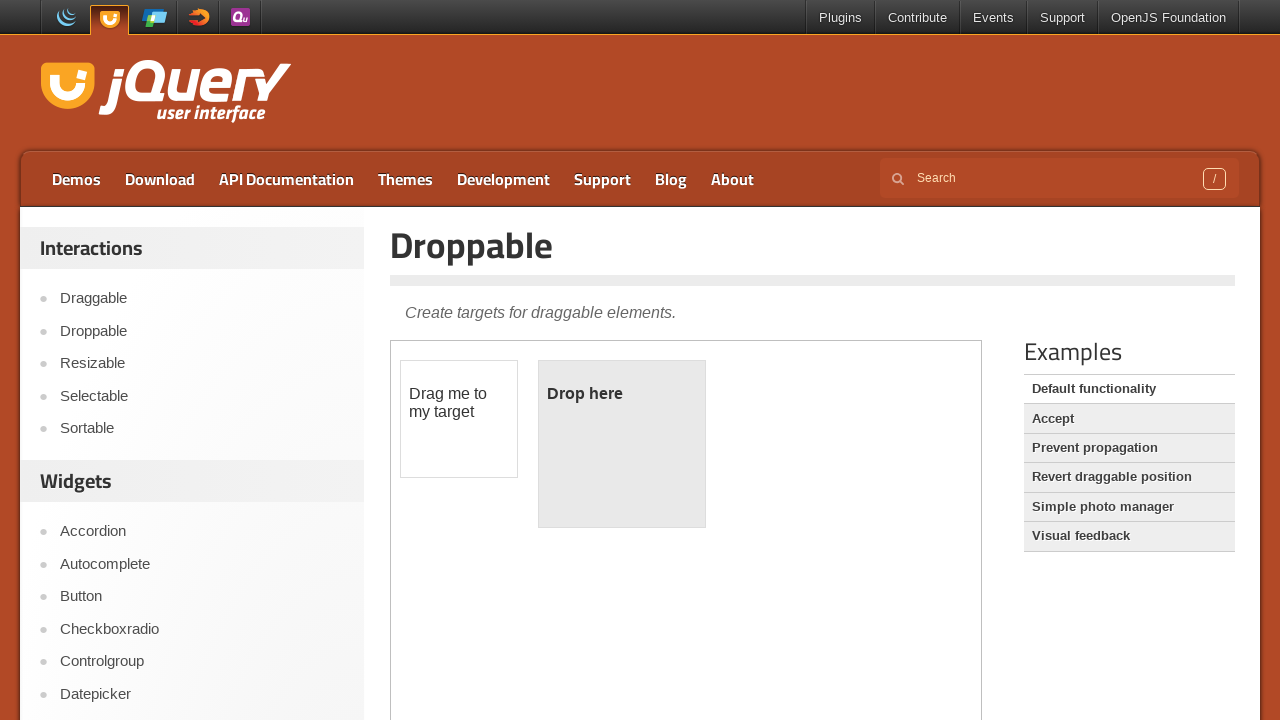

Dragged element from initial position to droppable zone at (622, 444)
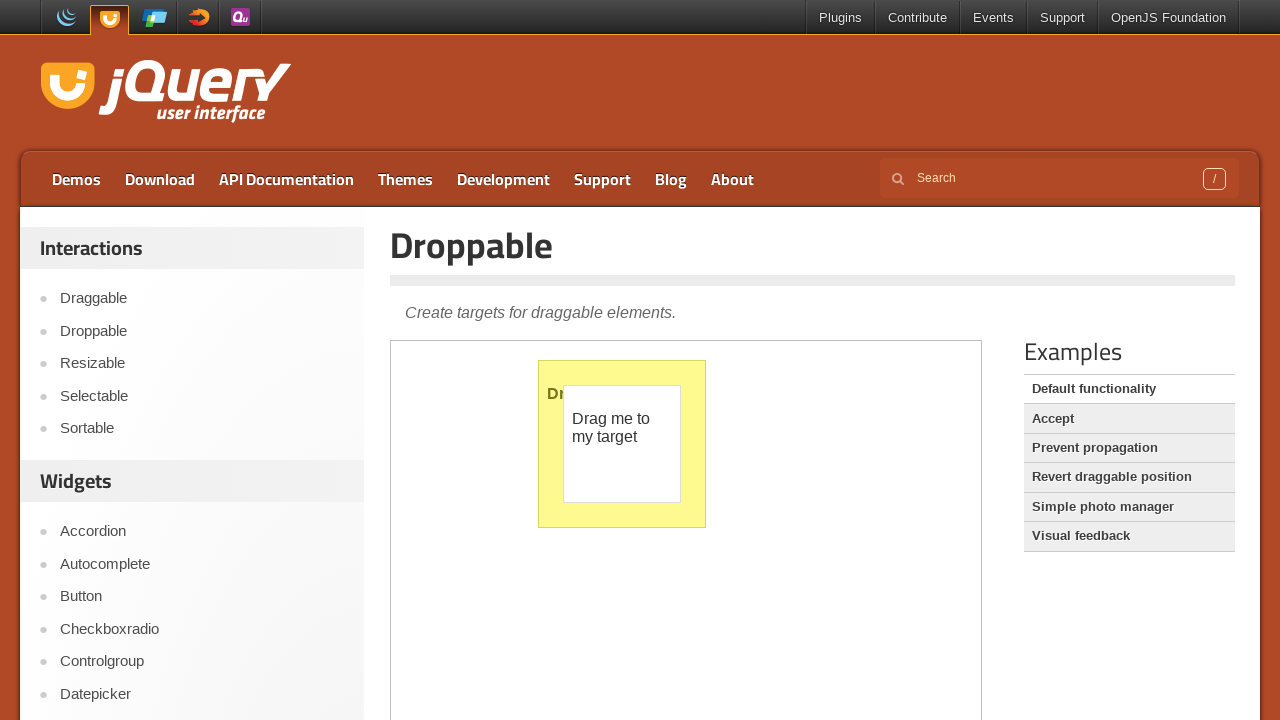

Retrieved new bounding box after drag operation
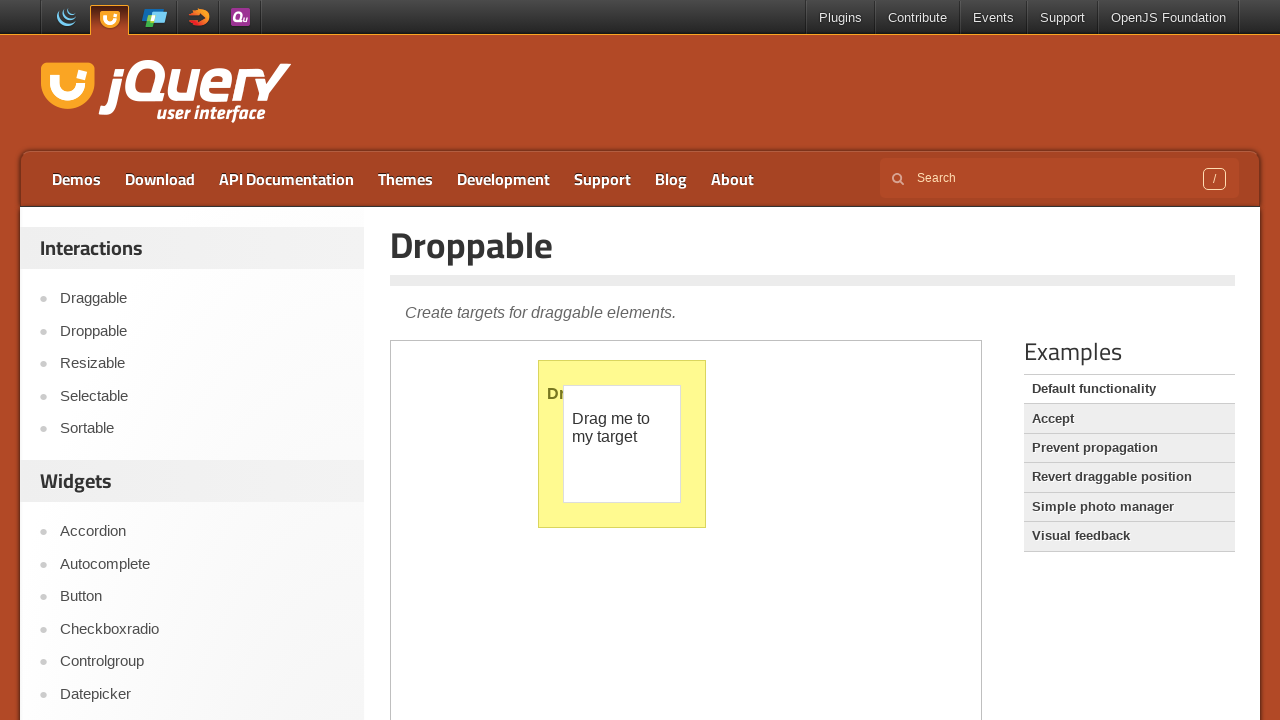

Captured new position: x=563.109375, y=384.875
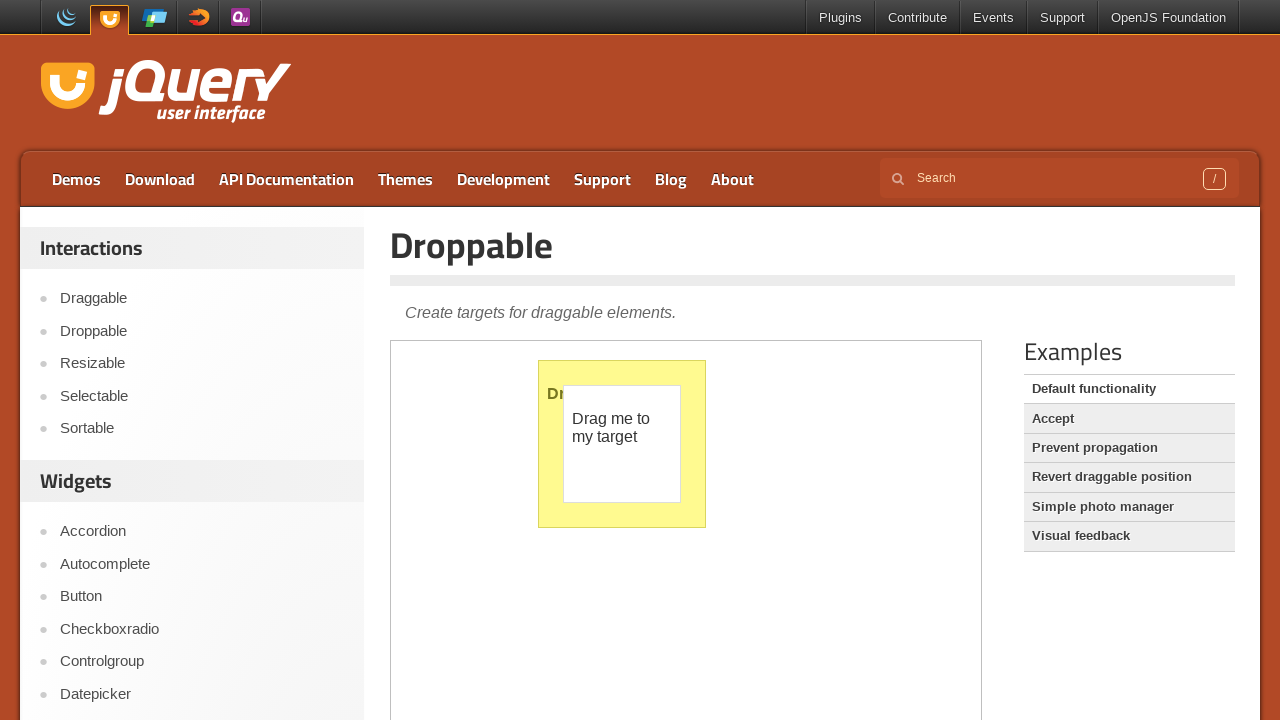

Moved mouse to center of draggable element's new position at (622, 444)
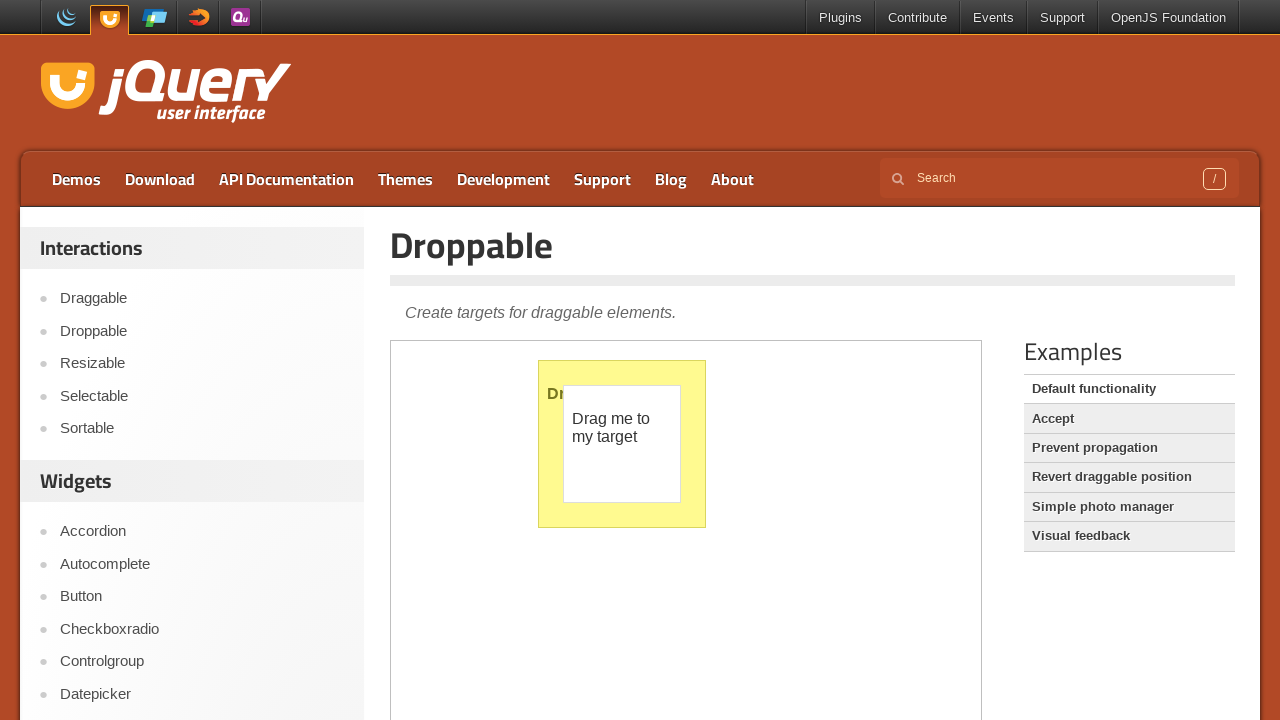

Pressed mouse button down to start drag at (622, 444)
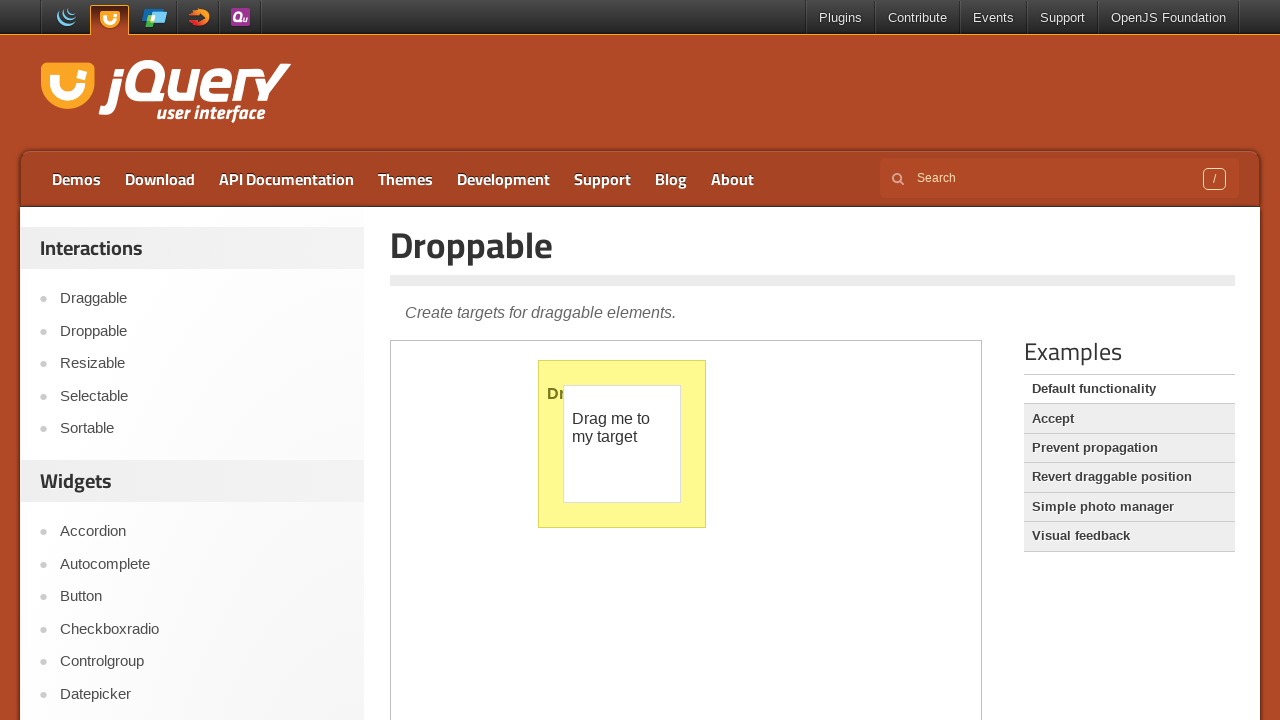

Moved mouse to original position to drag element back at (459, 419)
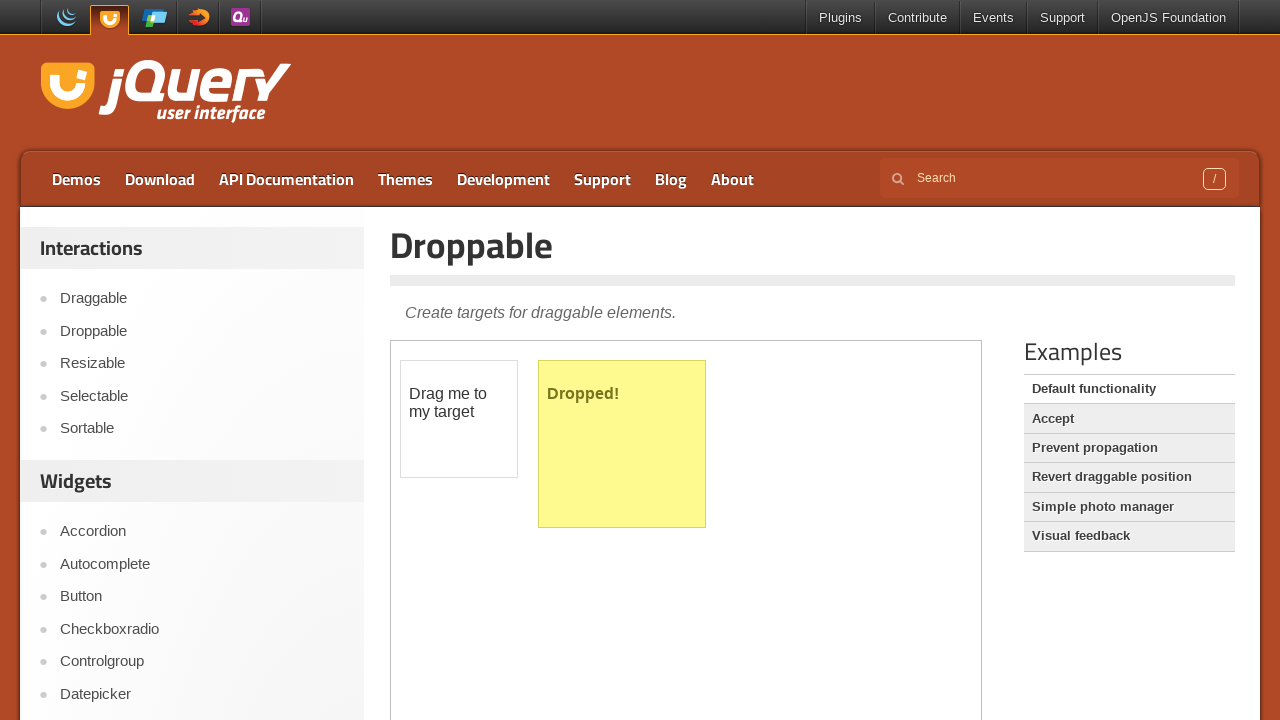

Released mouse button to complete drag back to original position at (459, 419)
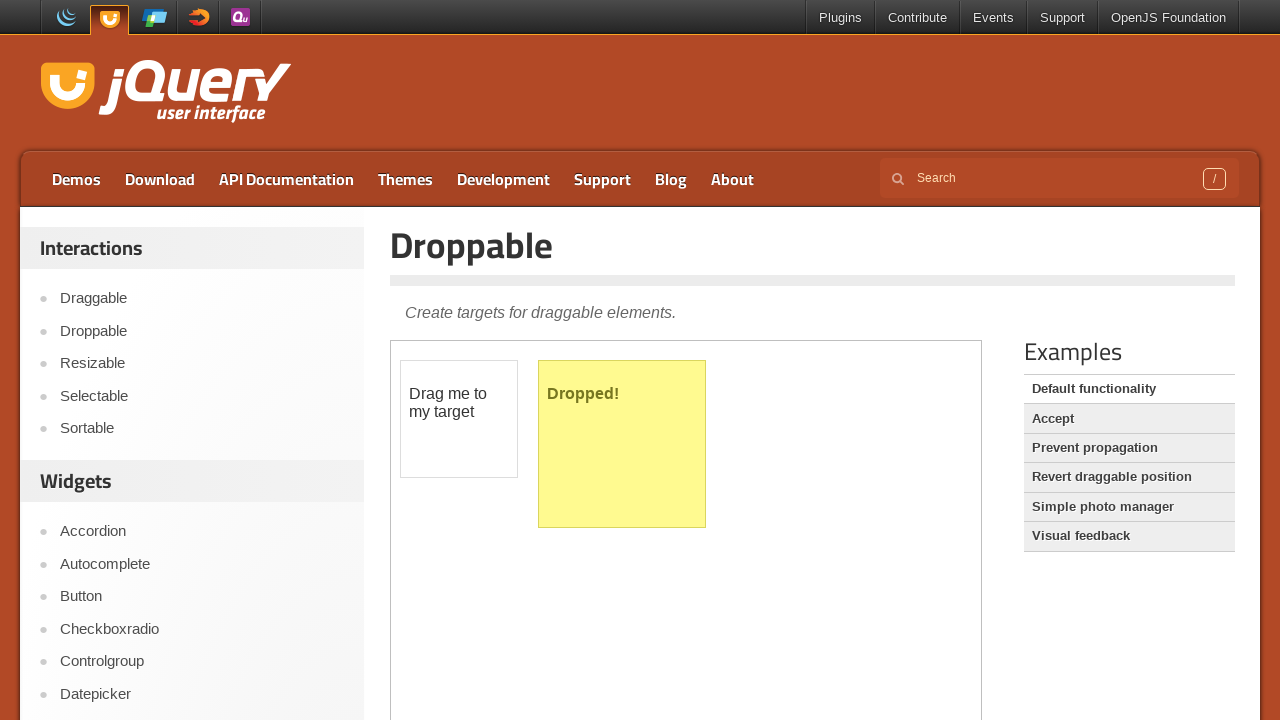

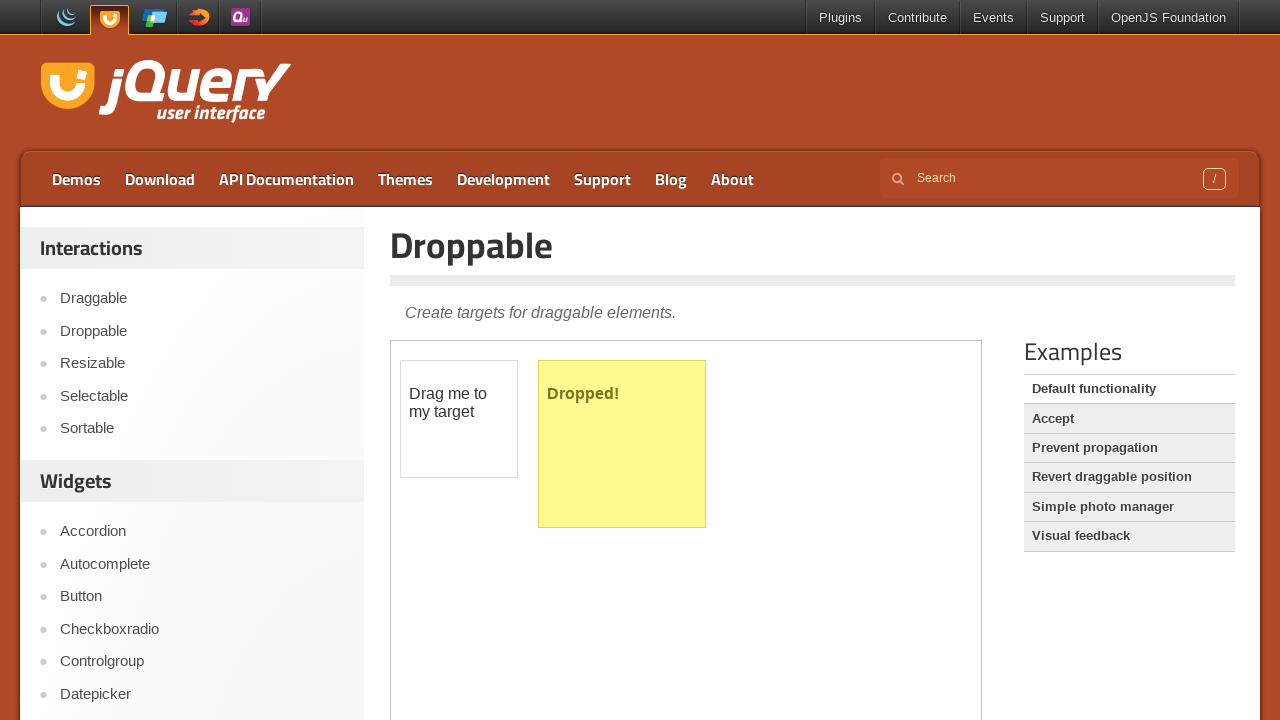